Tests clicking on the first and second list items to select them and verifies they become active

Starting URL: https://demoqa.com/selectable

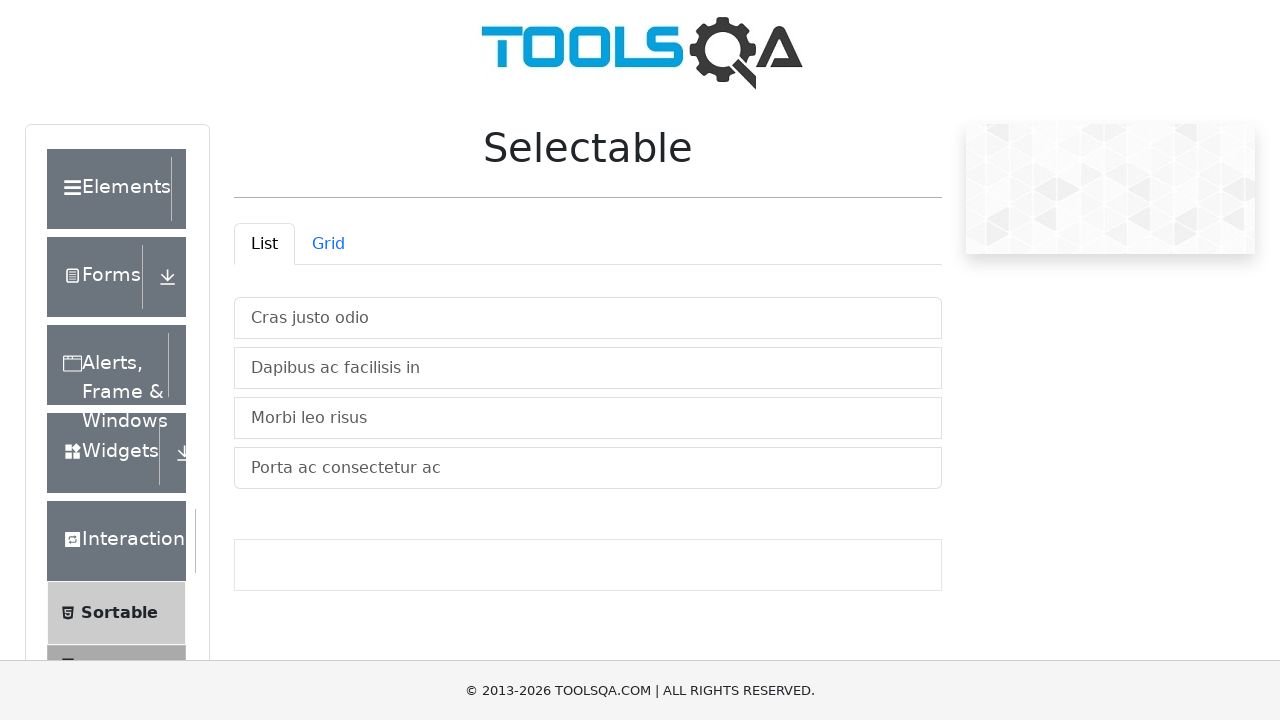

Waited for first list item 'Cras justo odio' to be available
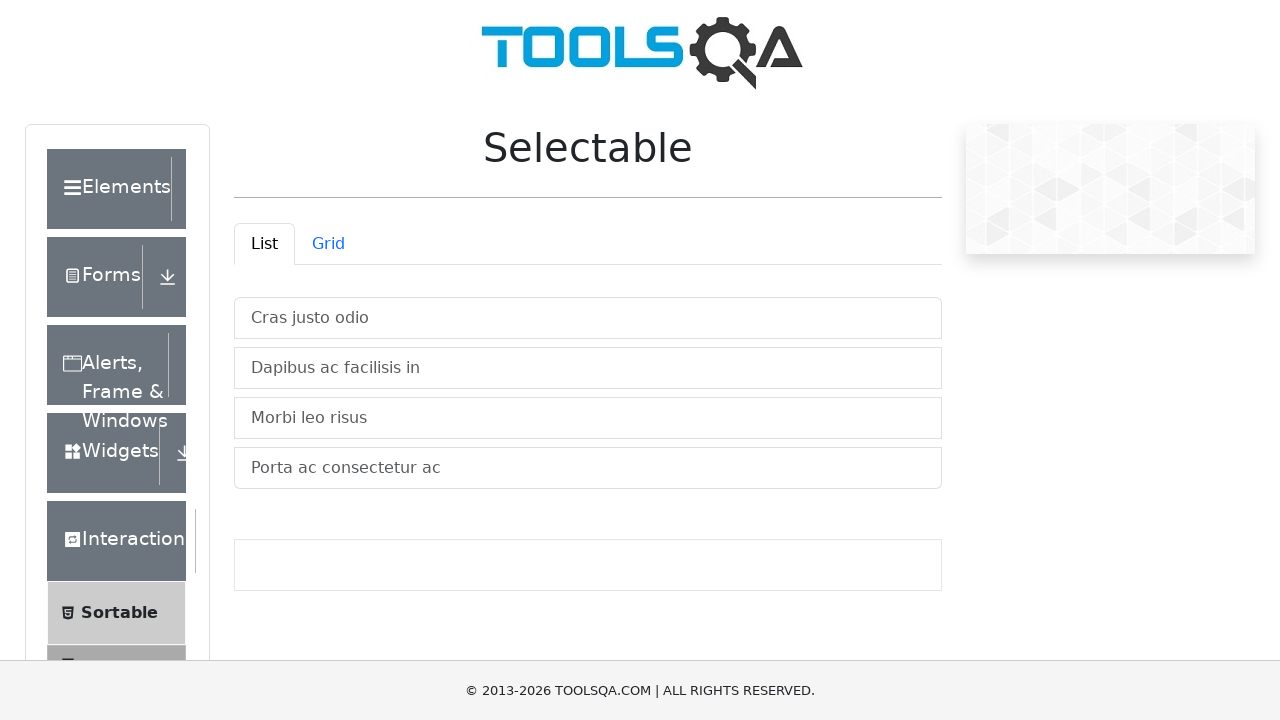

Clicked on first list item 'Cras justo odio' to select it at (588, 318) on xpath=//li[contains(text(),'Cras justo odio')]
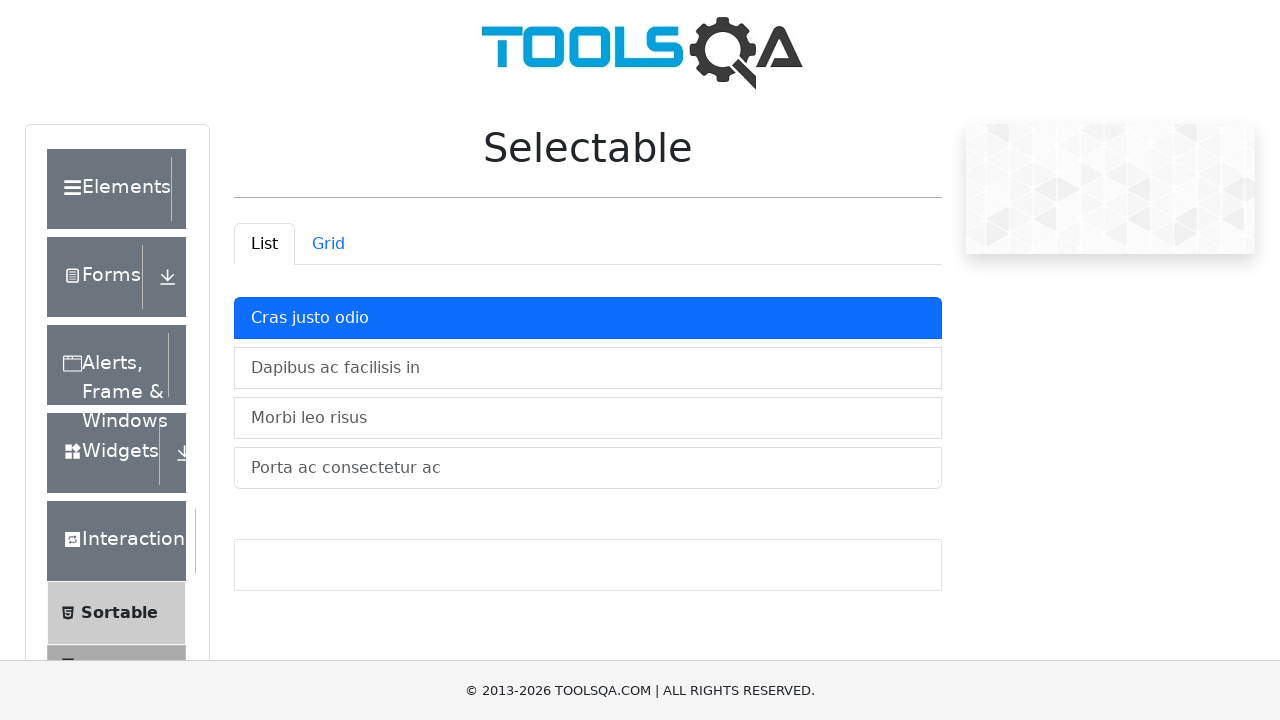

Waited for second list item 'Dapibus ac facilisis in' to be available
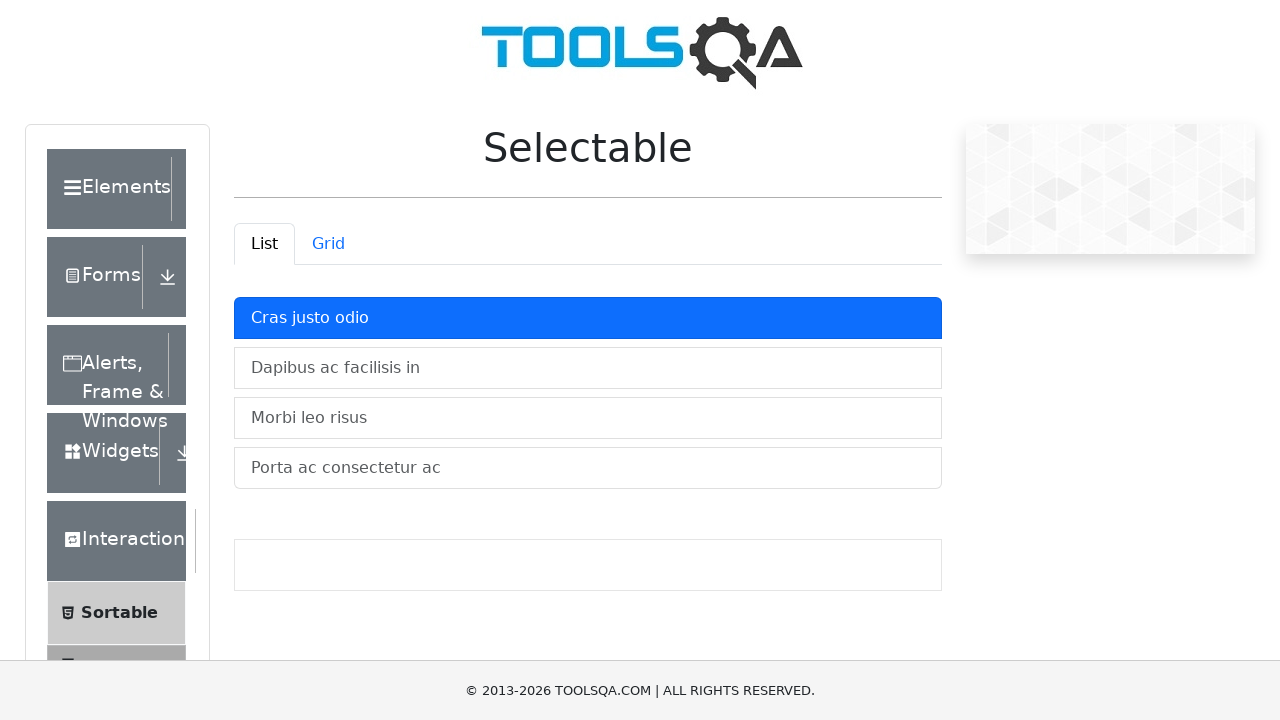

Clicked on second list item 'Dapibus ac facilisis in' to select it at (588, 368) on xpath=//li[contains(text(),'Dapibus ac facilisis in')]
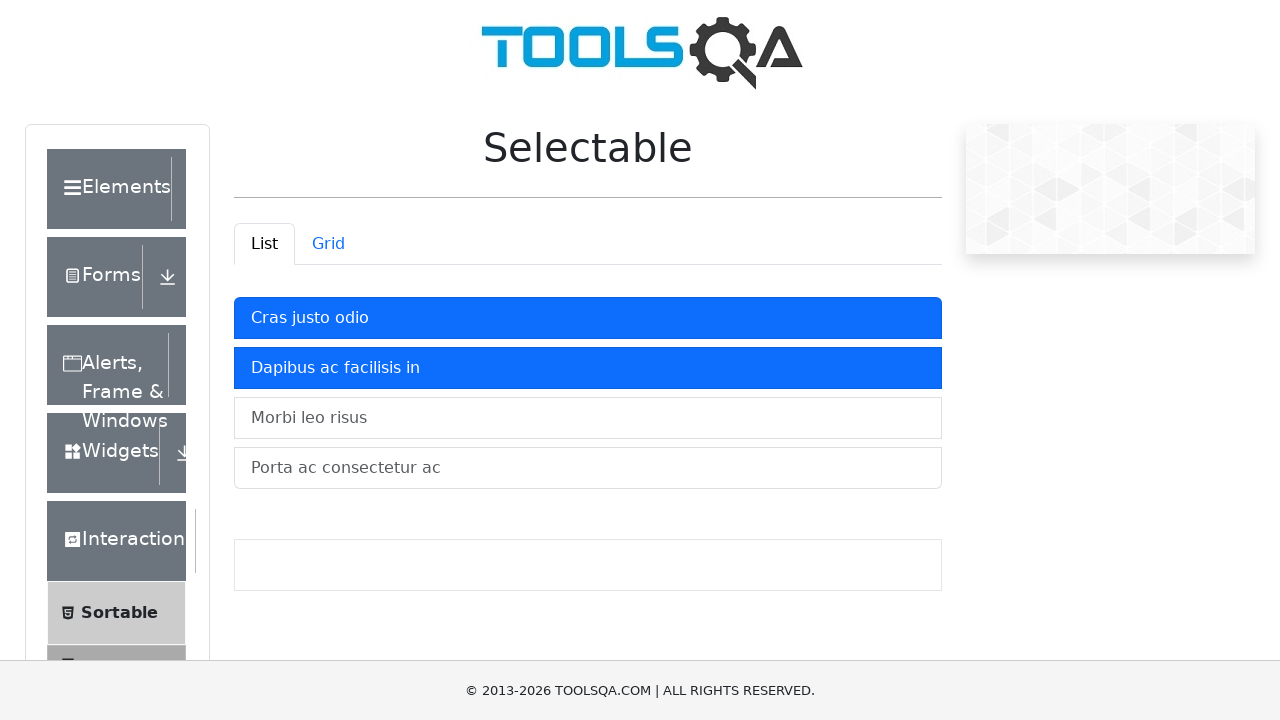

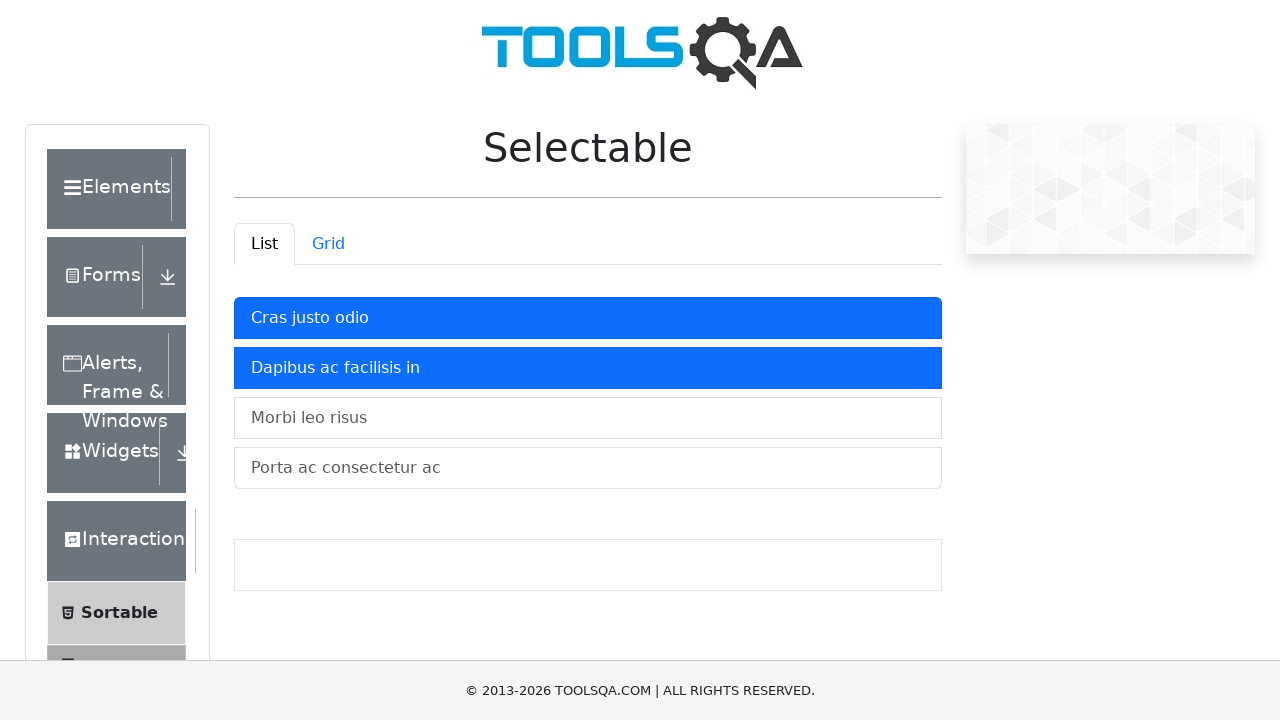